Tests dropdown functionality on a test page by clicking a dropdown button and waiting for a menu item to appear

Starting URL: https://omayo.blogspot.com/

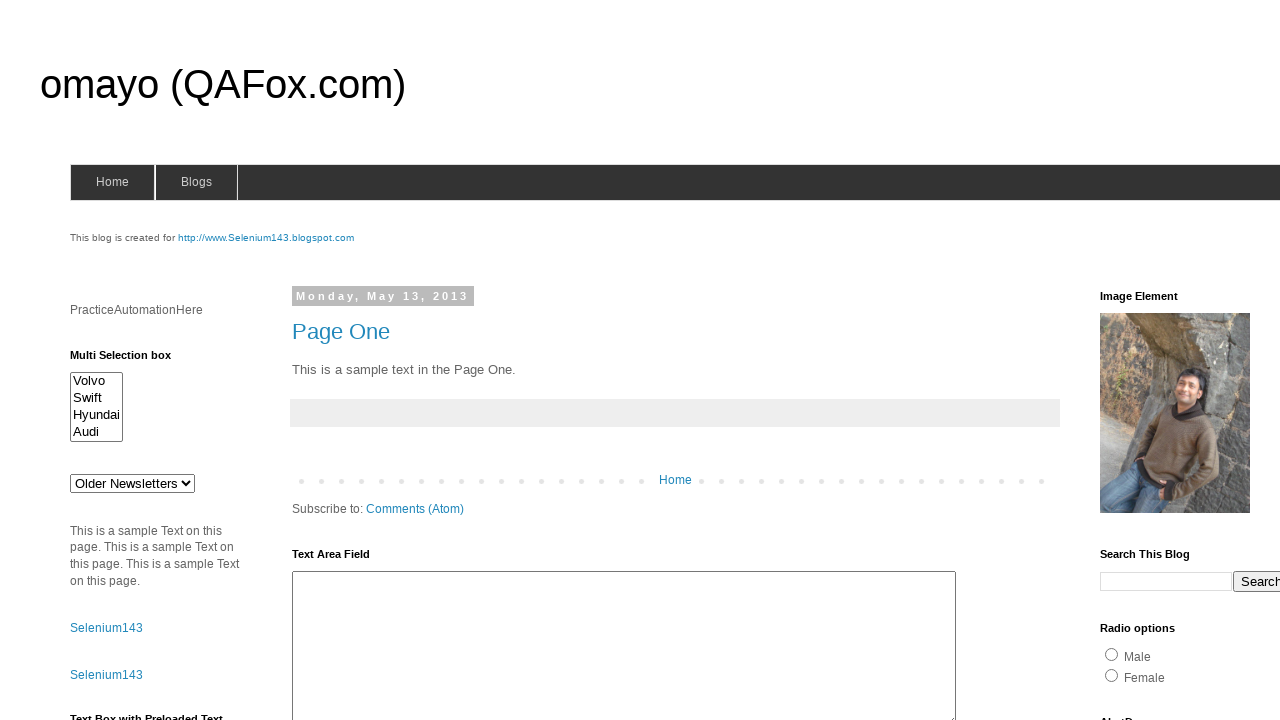

Clicked the Dropdown button at (1227, 360) on xpath=//button[text()='Dropdown']
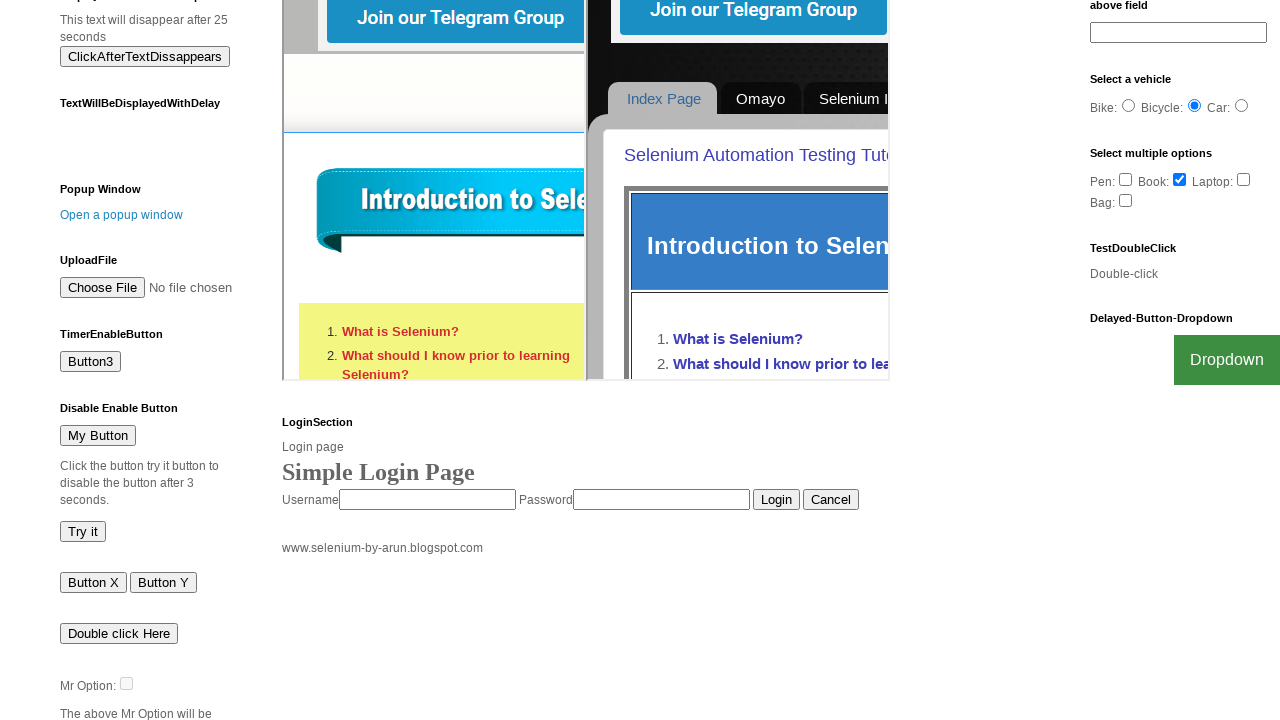

Dropdown menu appeared with Flipkart link visible
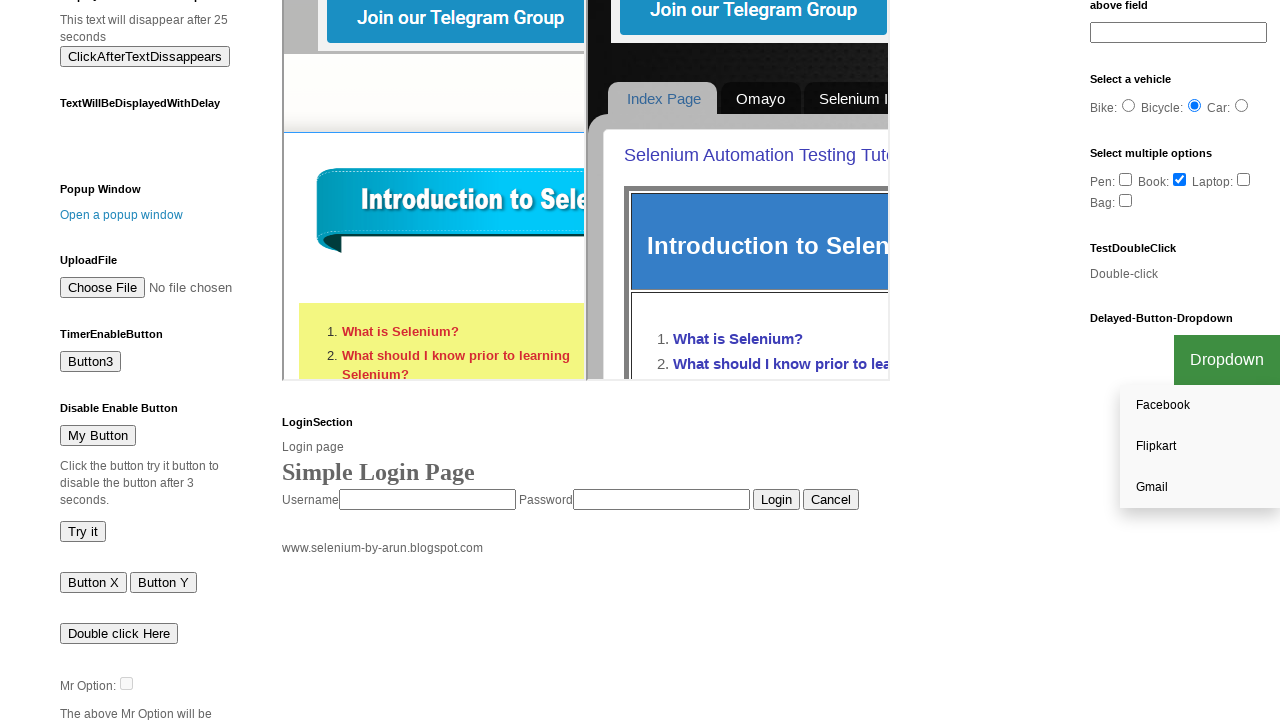

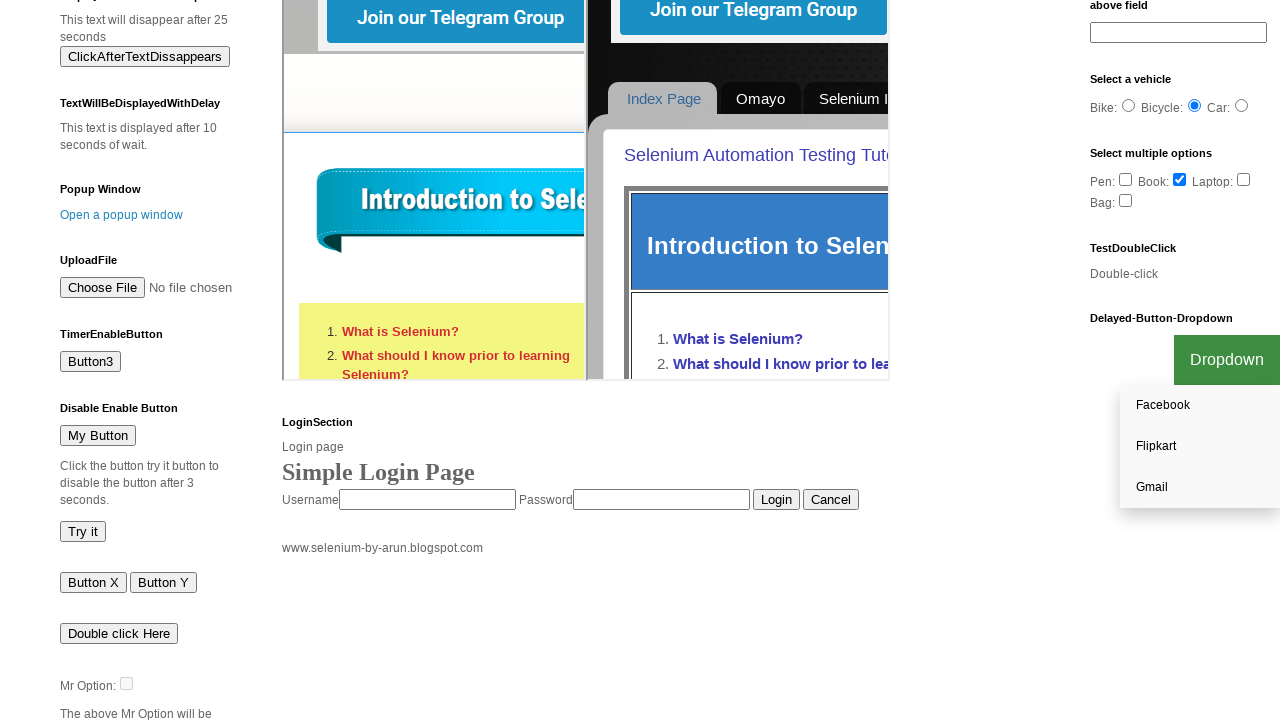